Tests dynamic button text update by entering text in an input field and clicking a button to verify the button's text changes

Starting URL: http://uitestingplayground.com/textinput

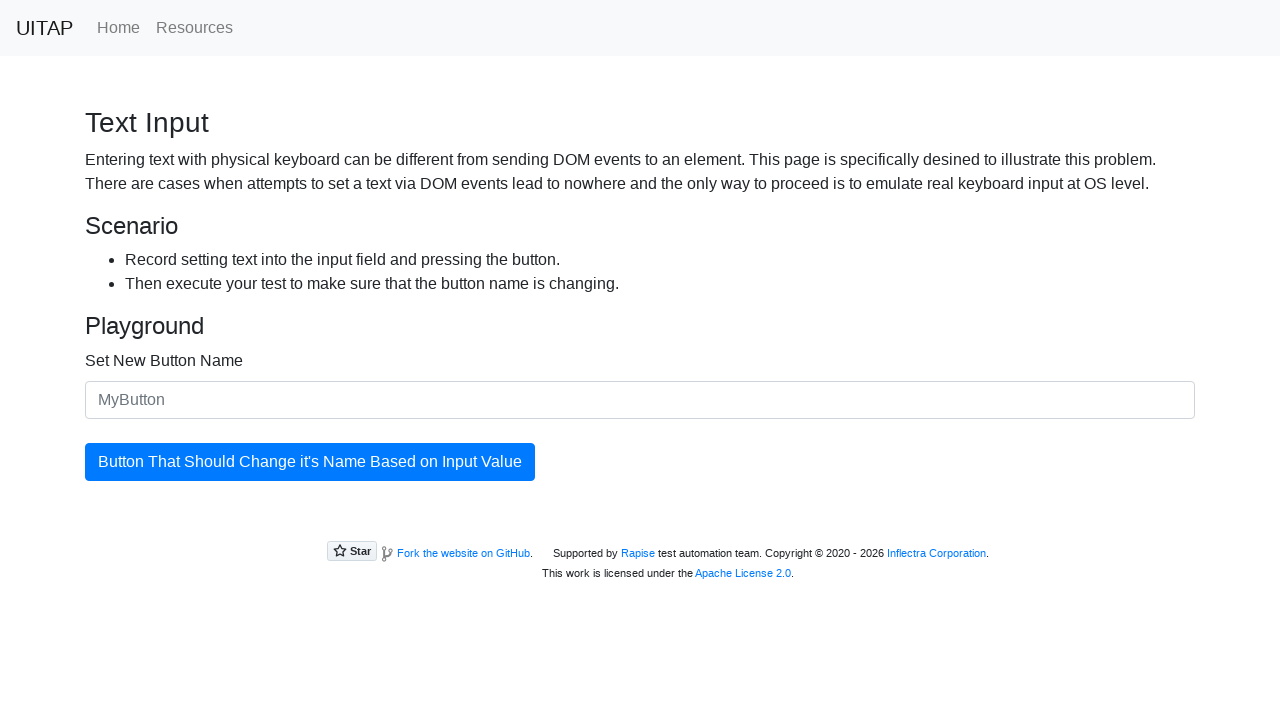

Filled input field with 'SkyPro' on #newButtonName
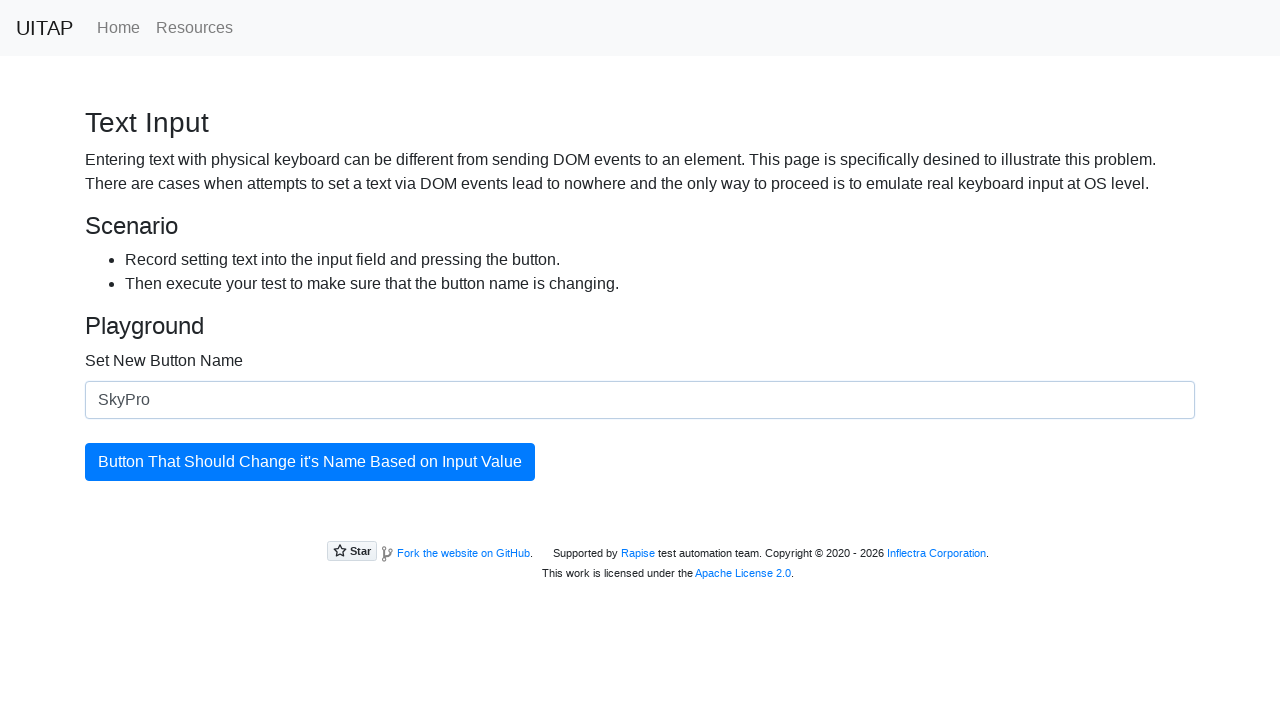

Clicked button to update its text at (310, 462) on #updatingButton
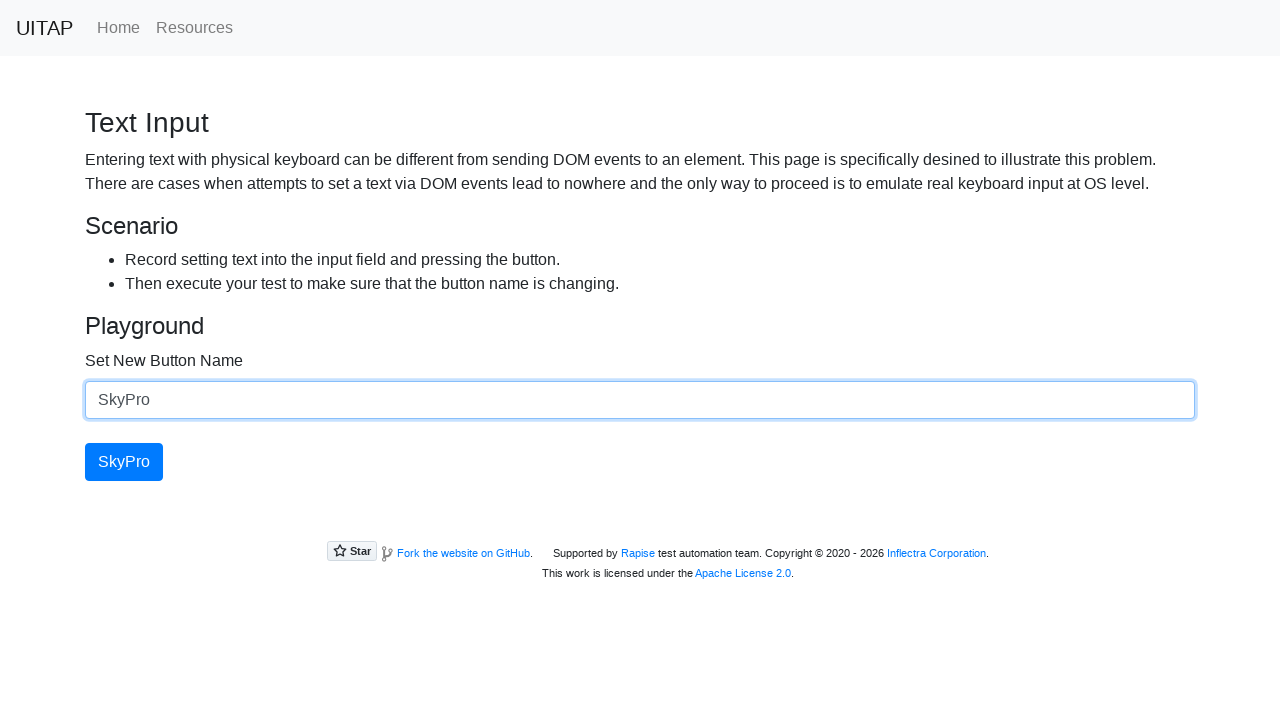

Retrieved button text: 'SkyPro'
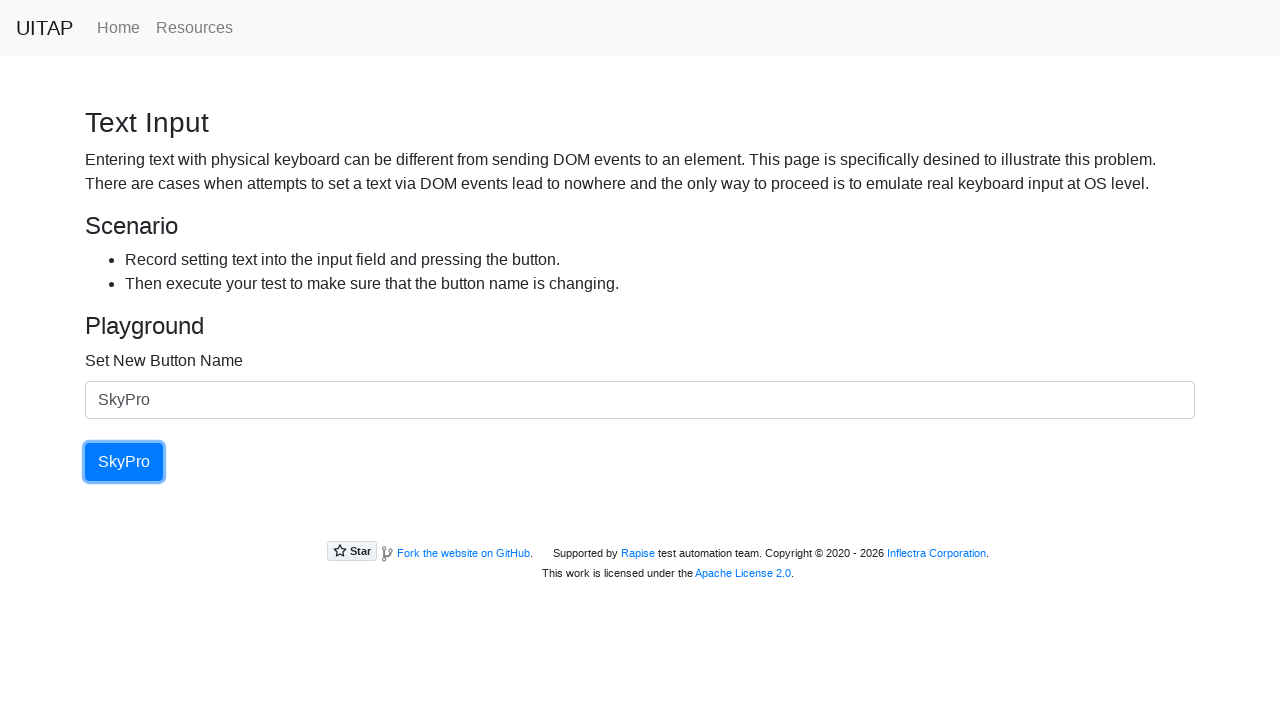

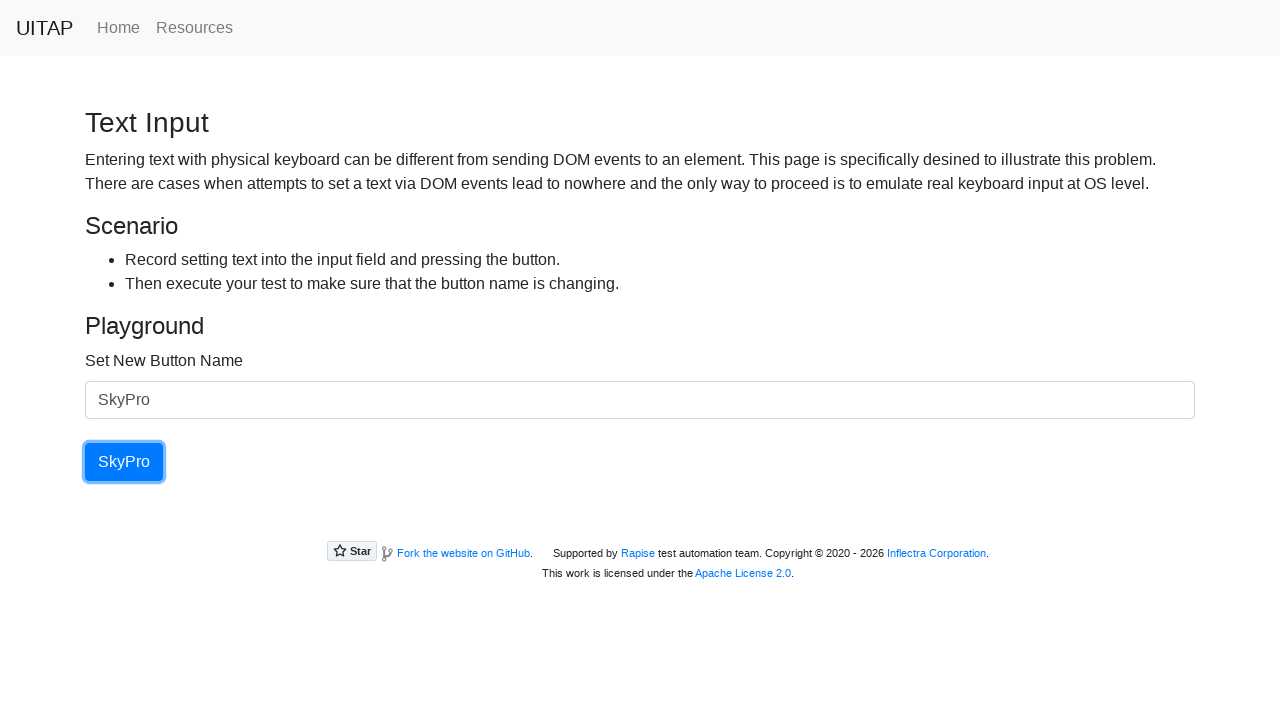